Navigates to Mars news page and waits for news content to load, verifying the page displays news articles with titles and teasers.

Starting URL: https://data-class-mars.s3.amazonaws.com/Mars/index.html

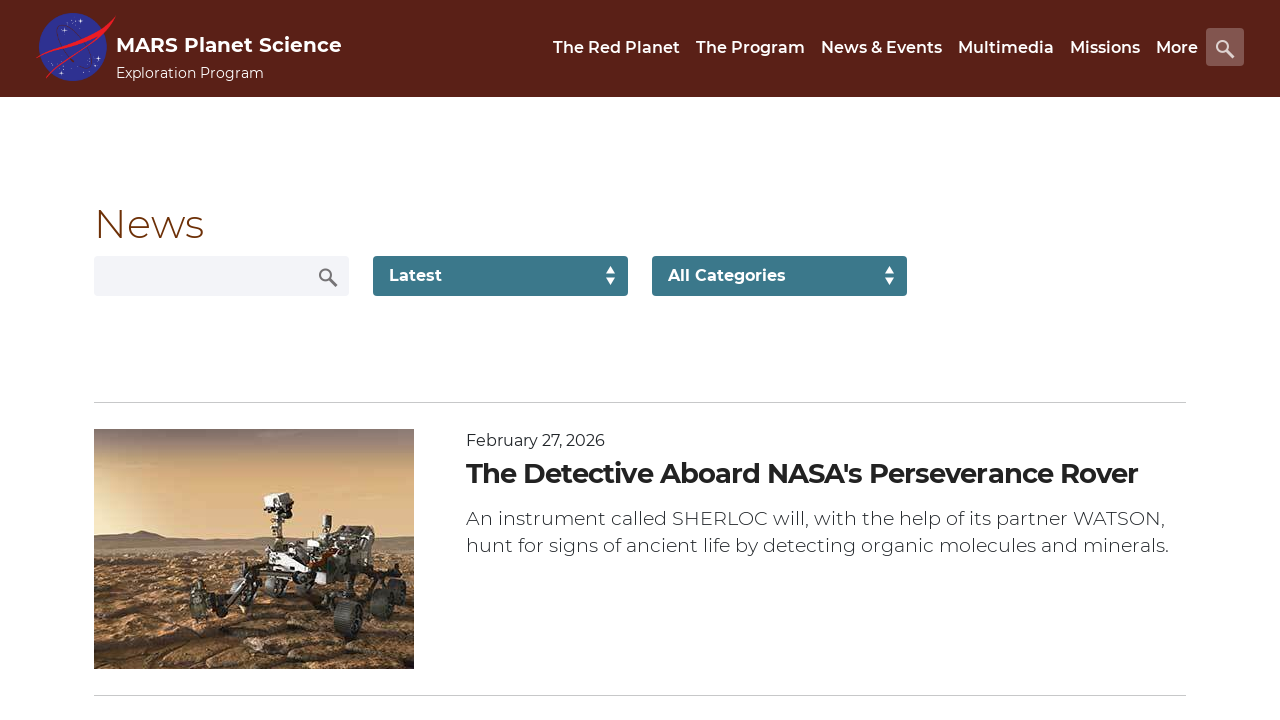

Navigated to Mars news page
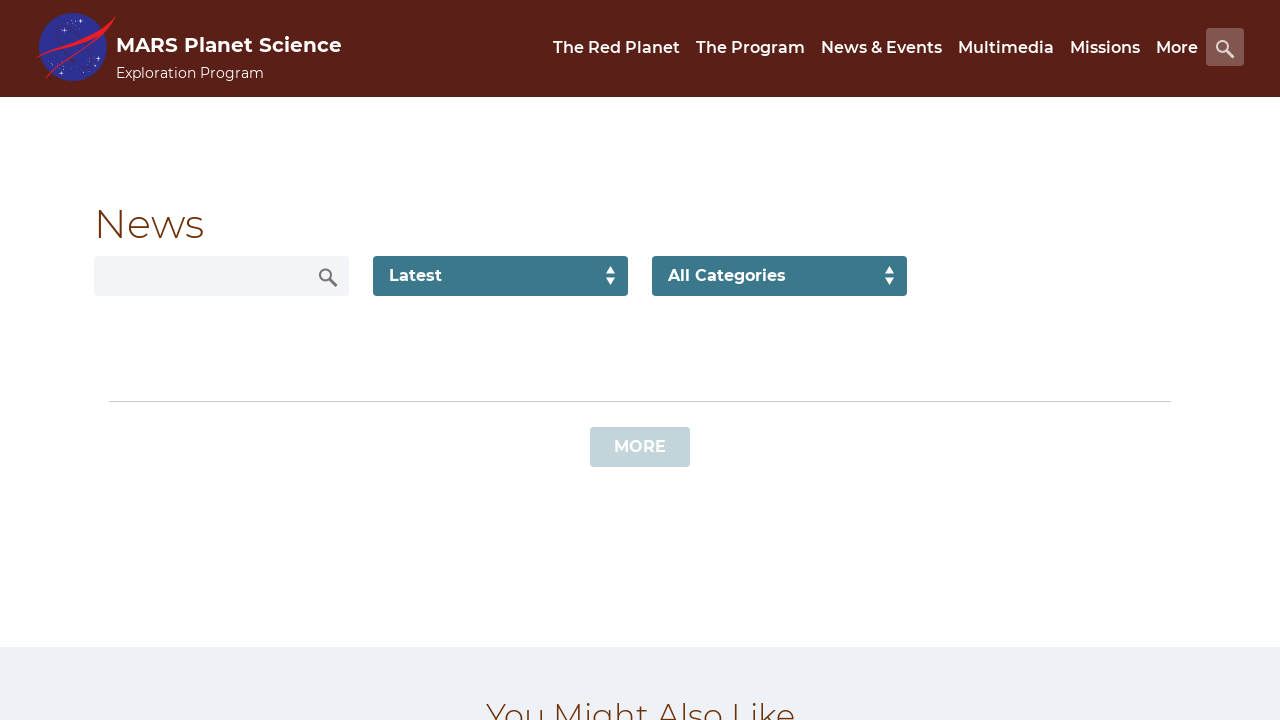

News content list loaded
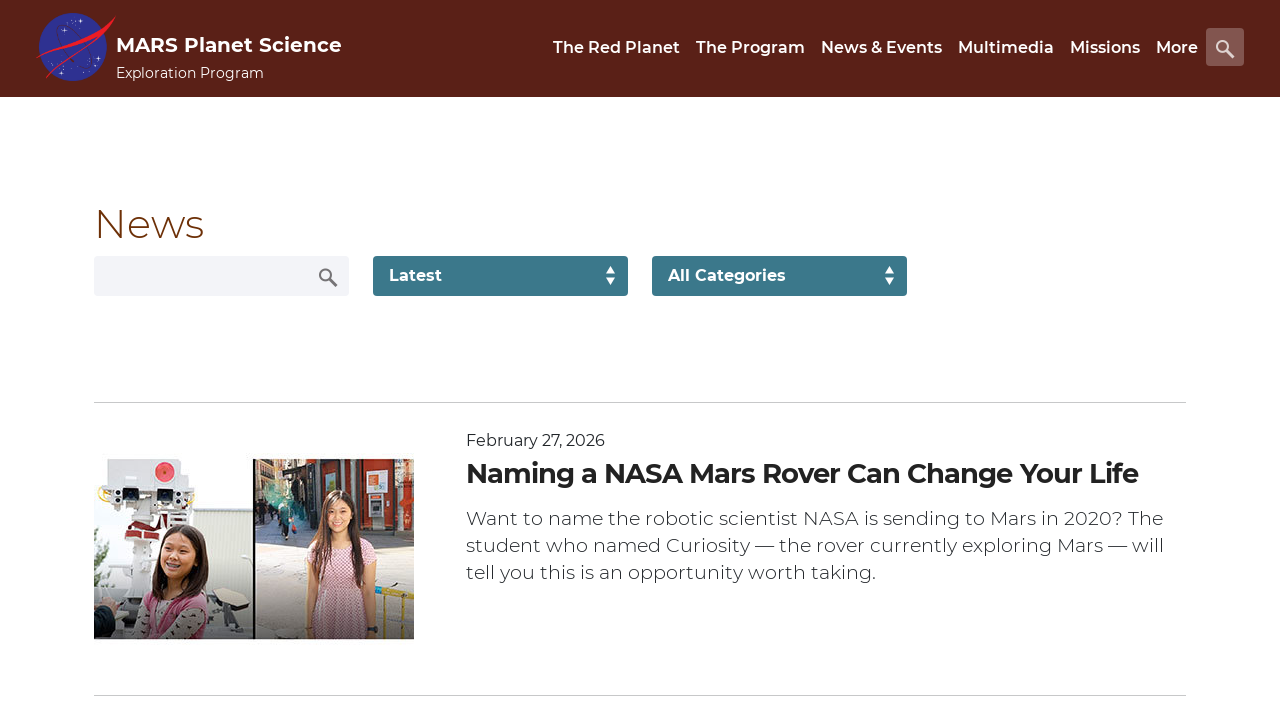

Article titles are displayed
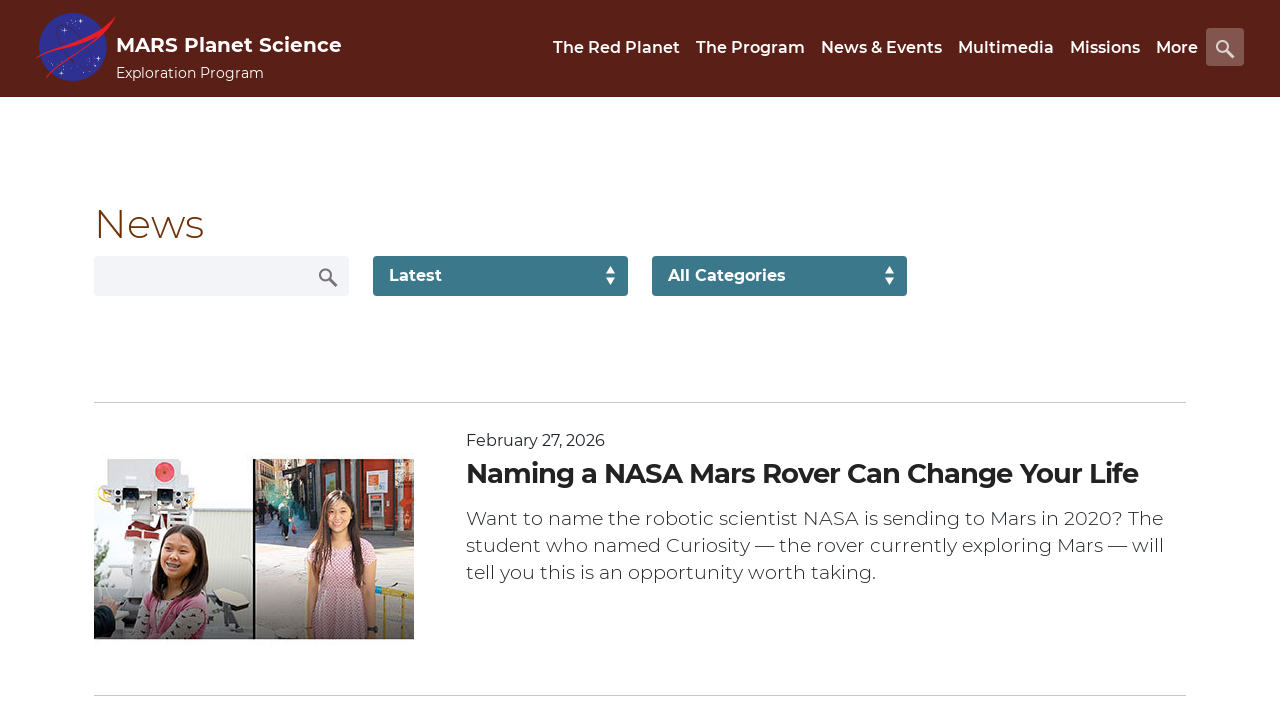

Article teasers are displayed
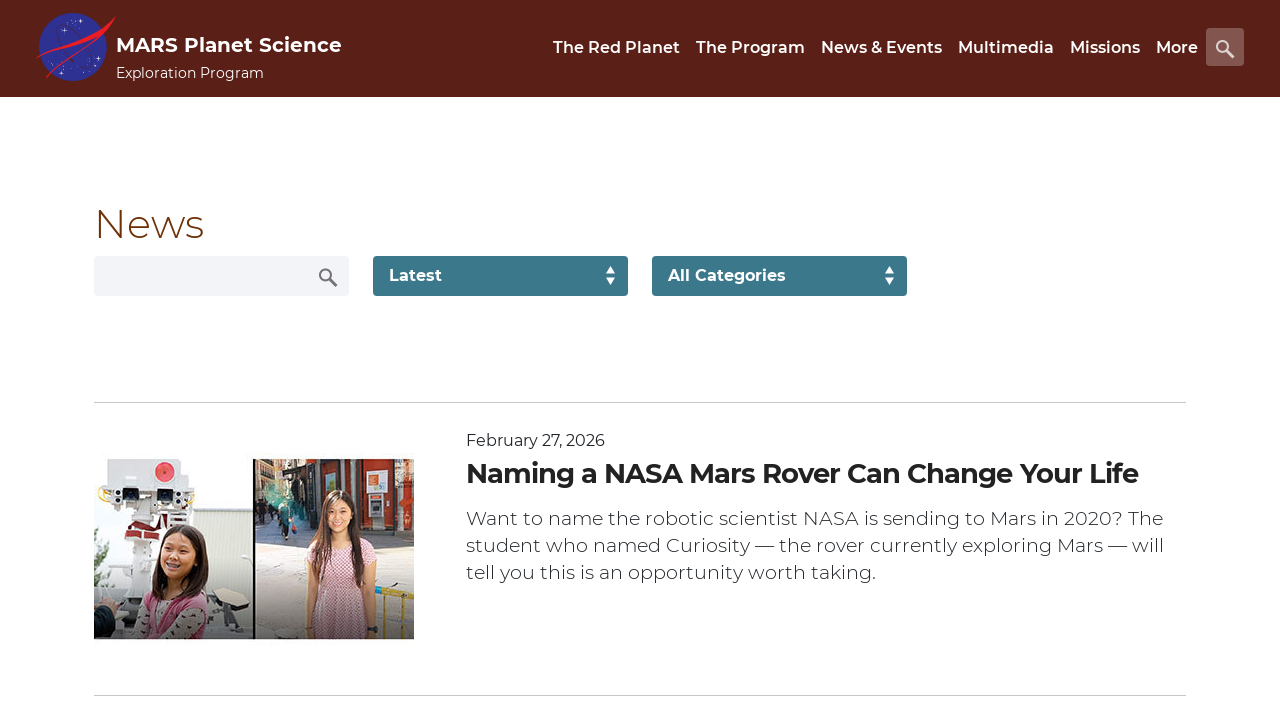

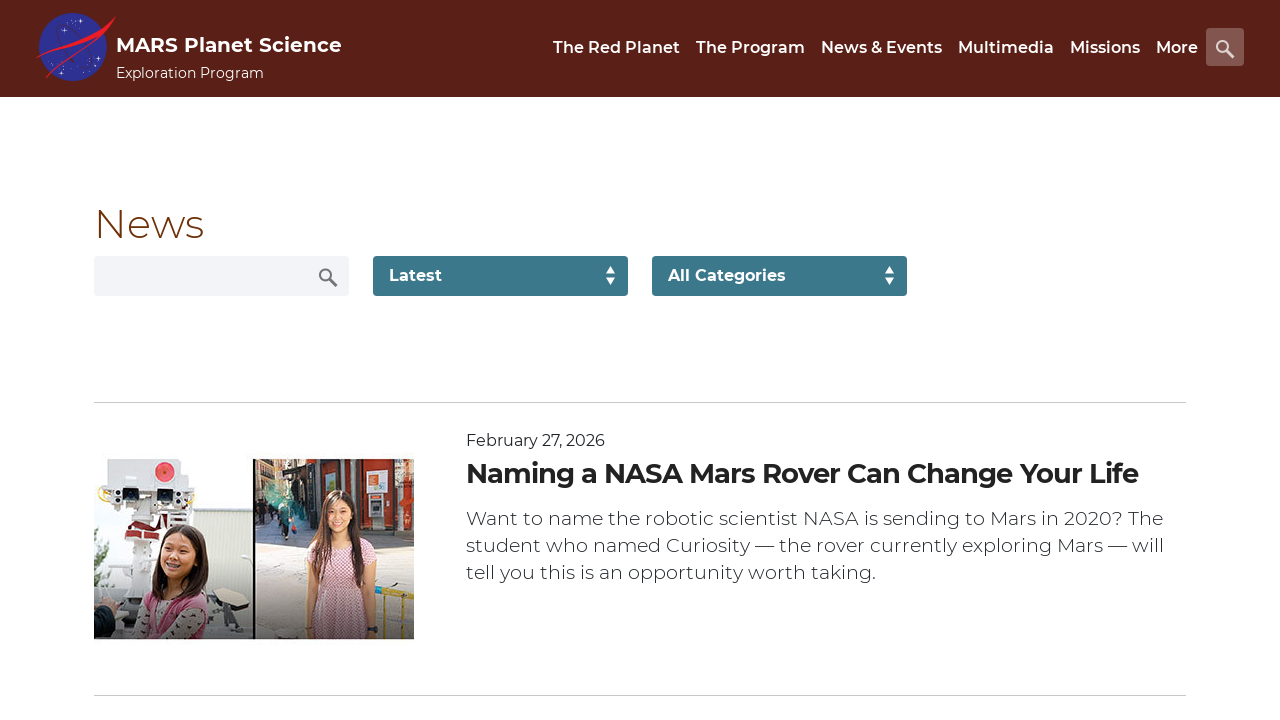